Clicks on the 'love' tag and verifies the page title for the tag view

Starting URL: https://quotes.toscrape.com/

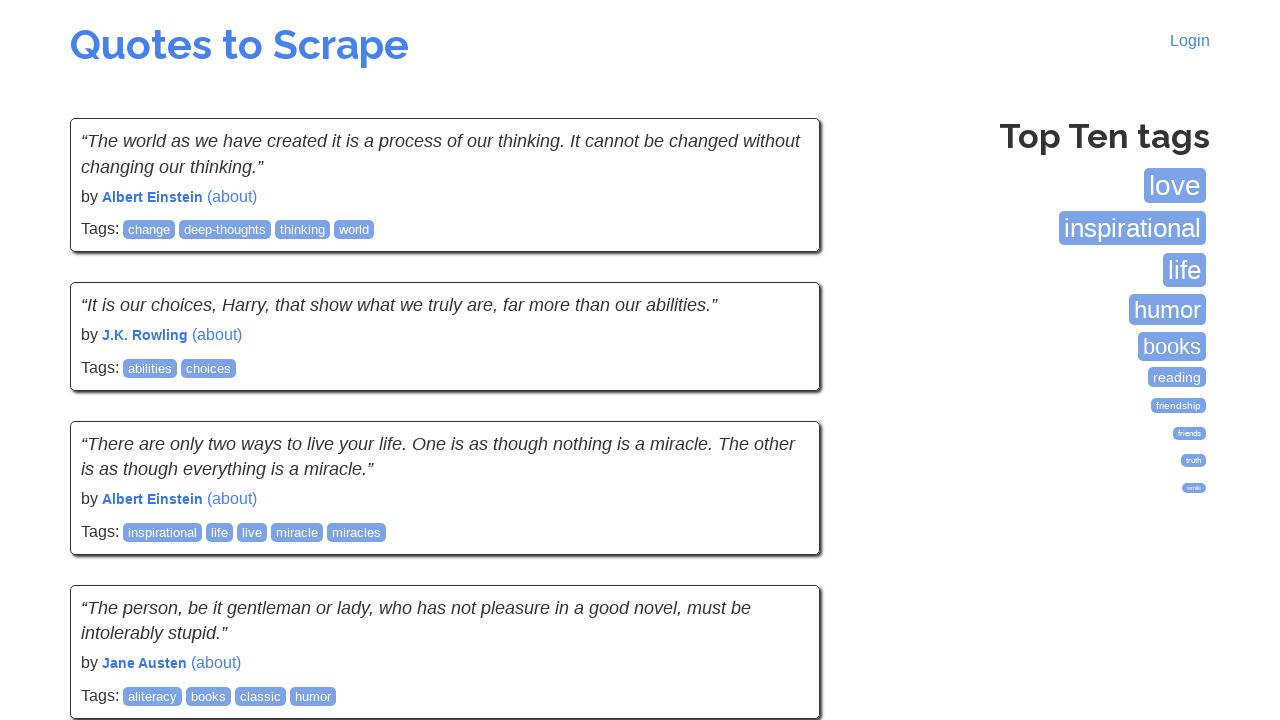

Clicked on the 'love' tag link at (1175, 186) on xpath=//span[@class="tag-item"]/a[@class="tag" and text()="love"]
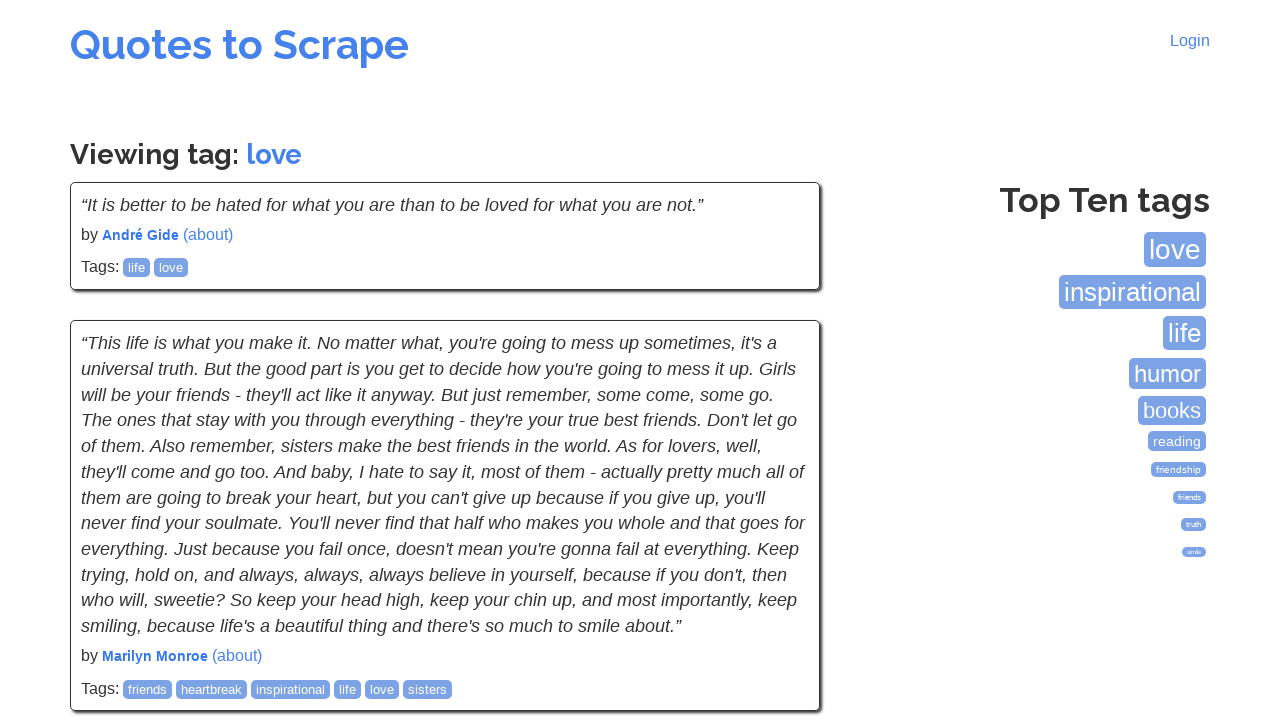

Waited for tag page heading to load
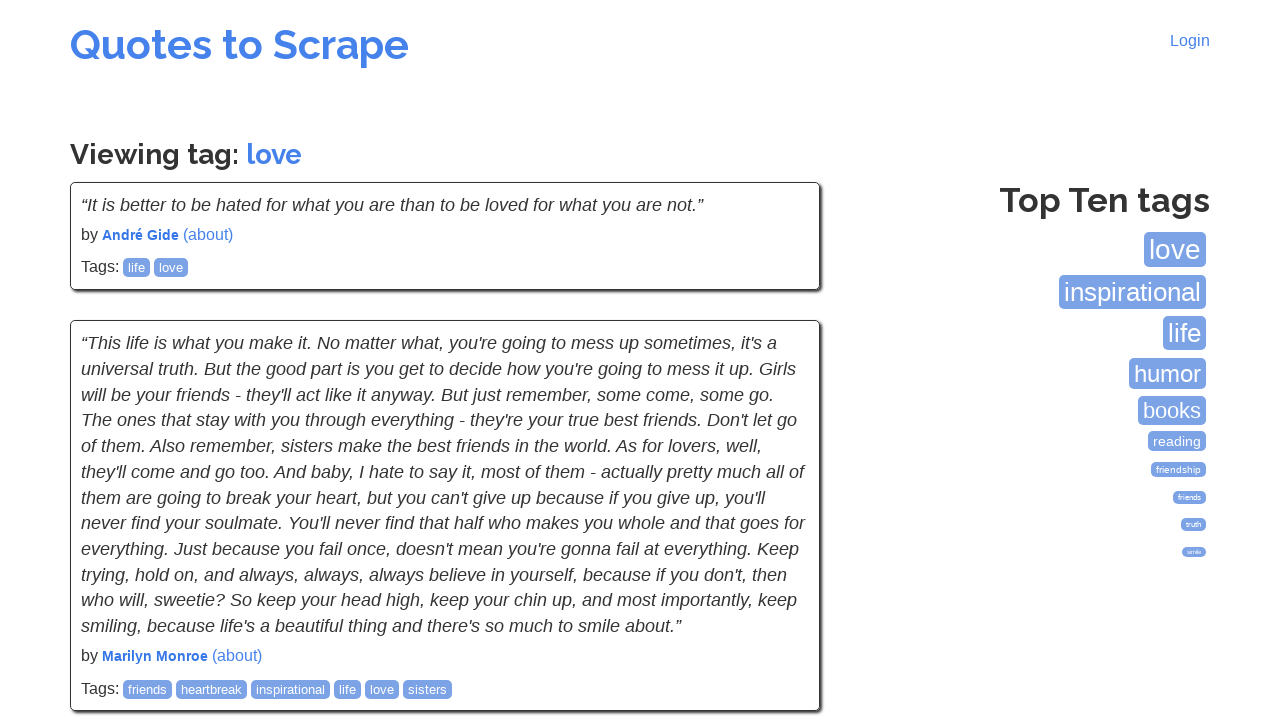

Retrieved tag page heading text
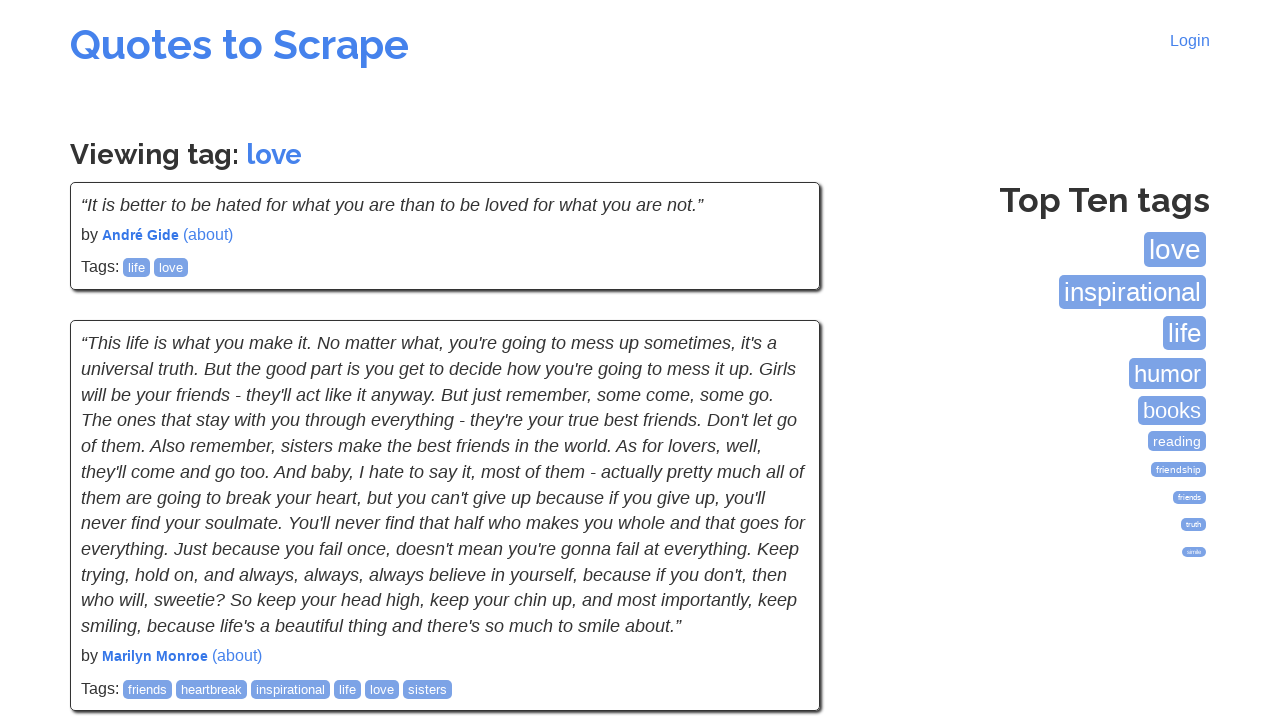

Verified page title is 'Viewing tag: love'
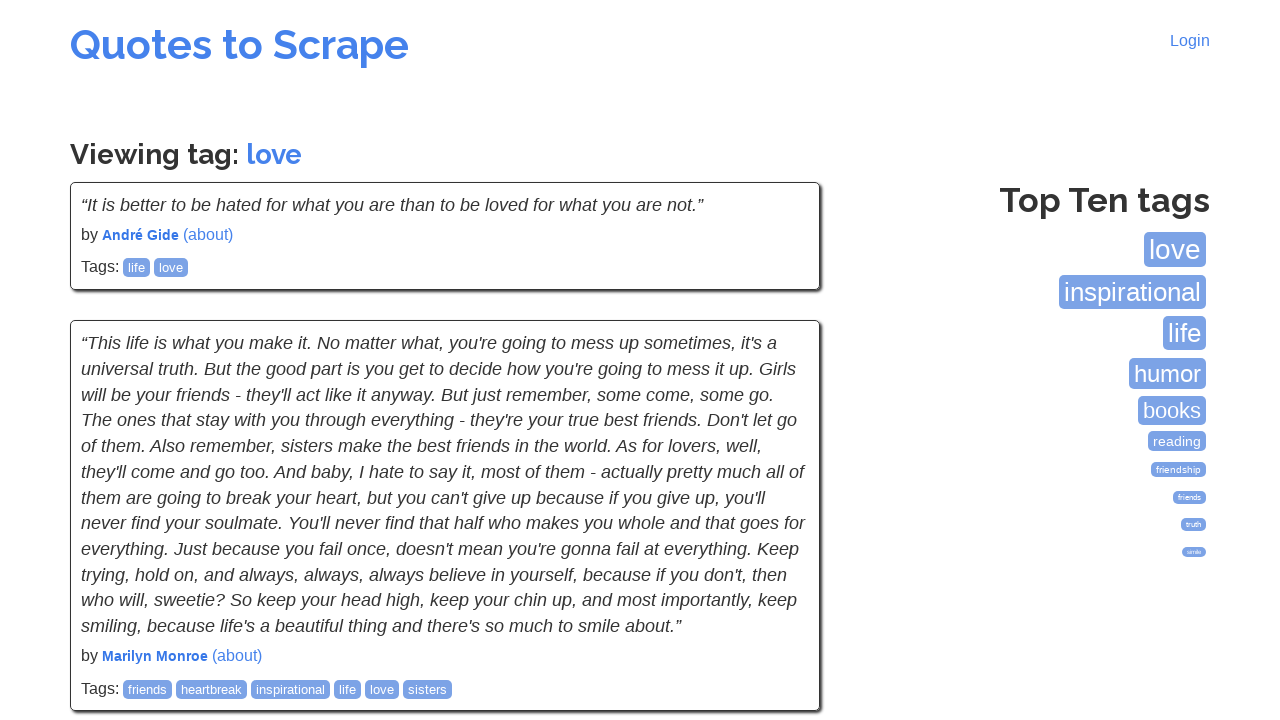

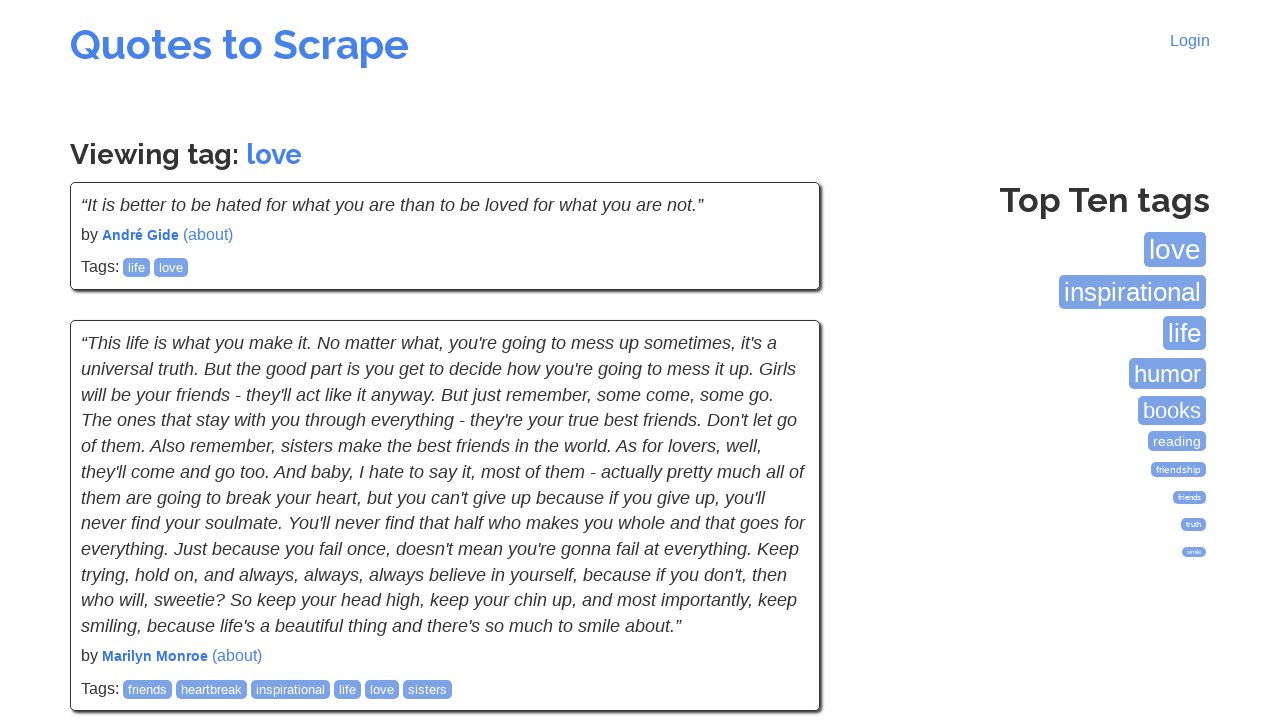